Tests dynamic controls by removing a checkbox and enabling a disabled input field, verifying the state changes

Starting URL: http://the-internet.herokuapp.com/dynamic_controls

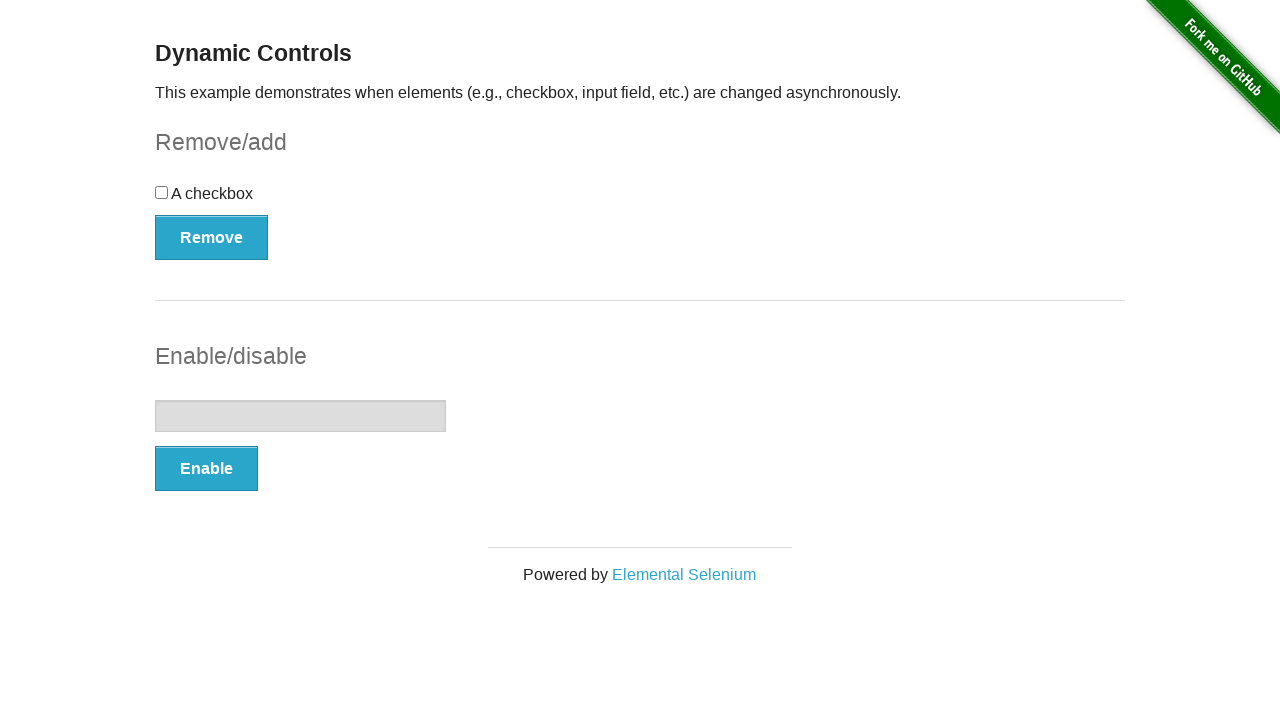

Waited for checkbox element to be present
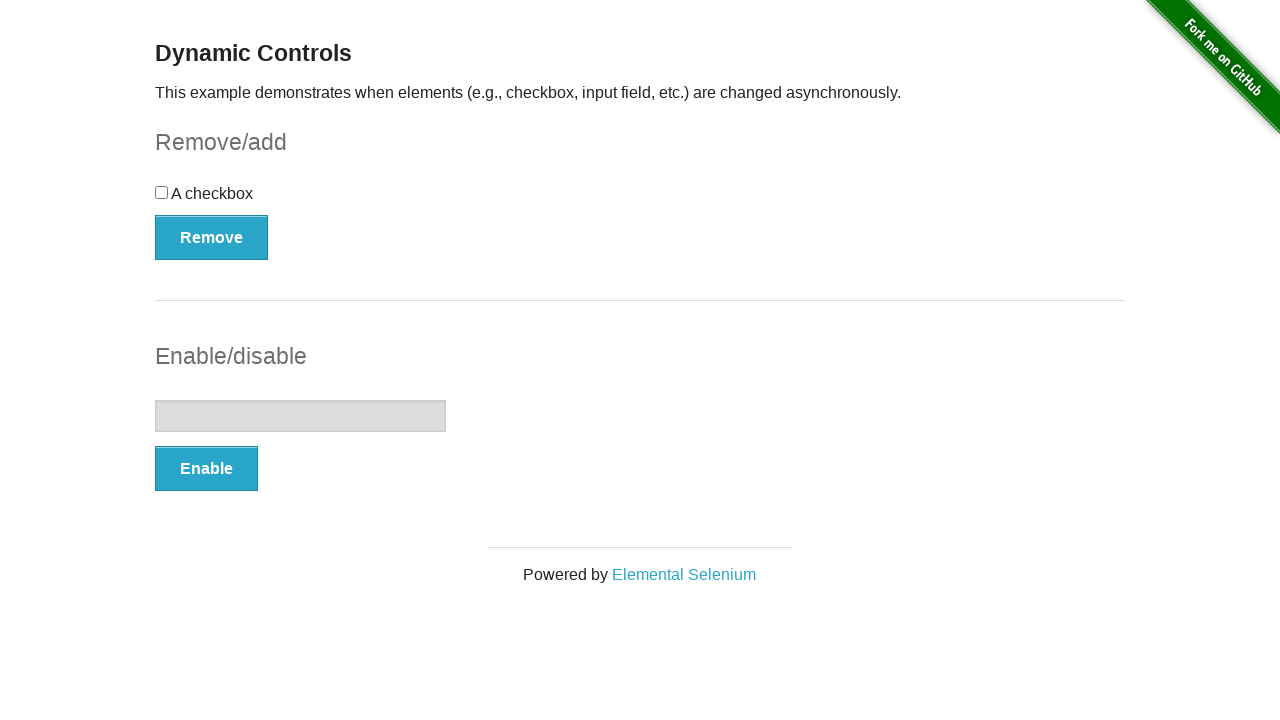

Clicked Remove button to remove the checkbox at (212, 237) on button:text('Remove')
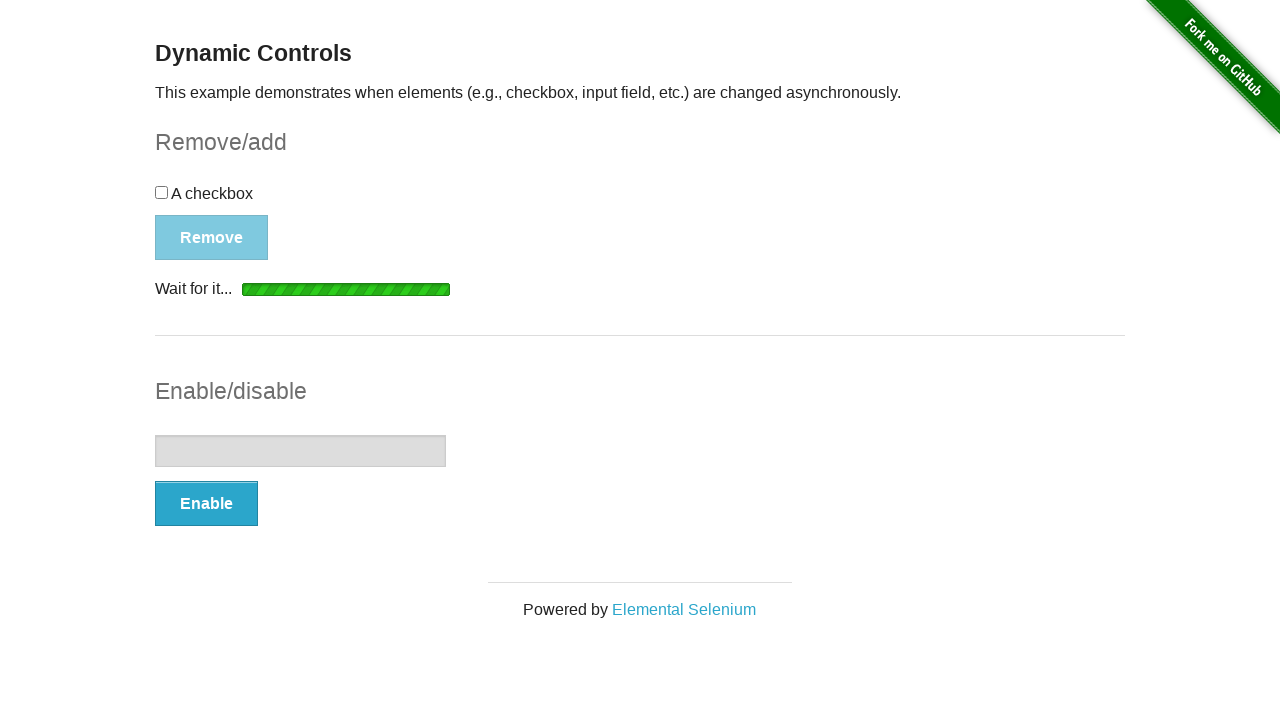

Confirmation message appeared indicating checkbox was removed
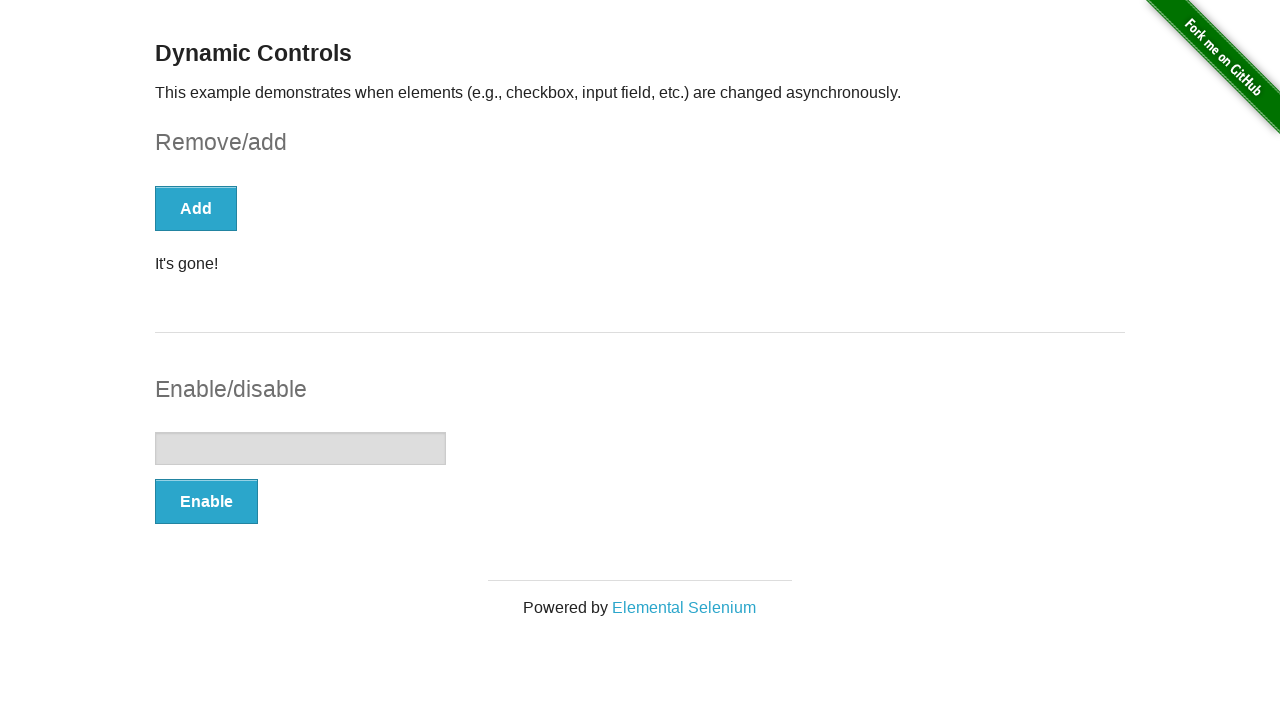

Verified checkbox is no longer visible on the page
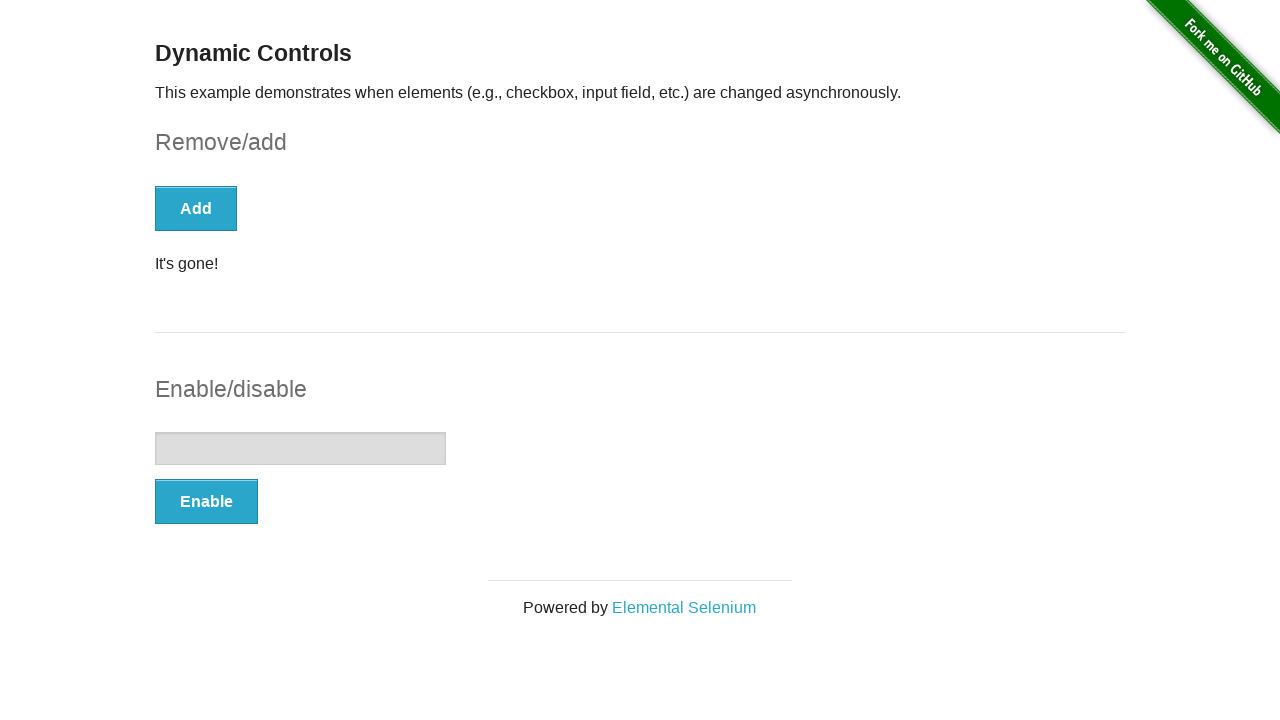

Verified input field is initially disabled
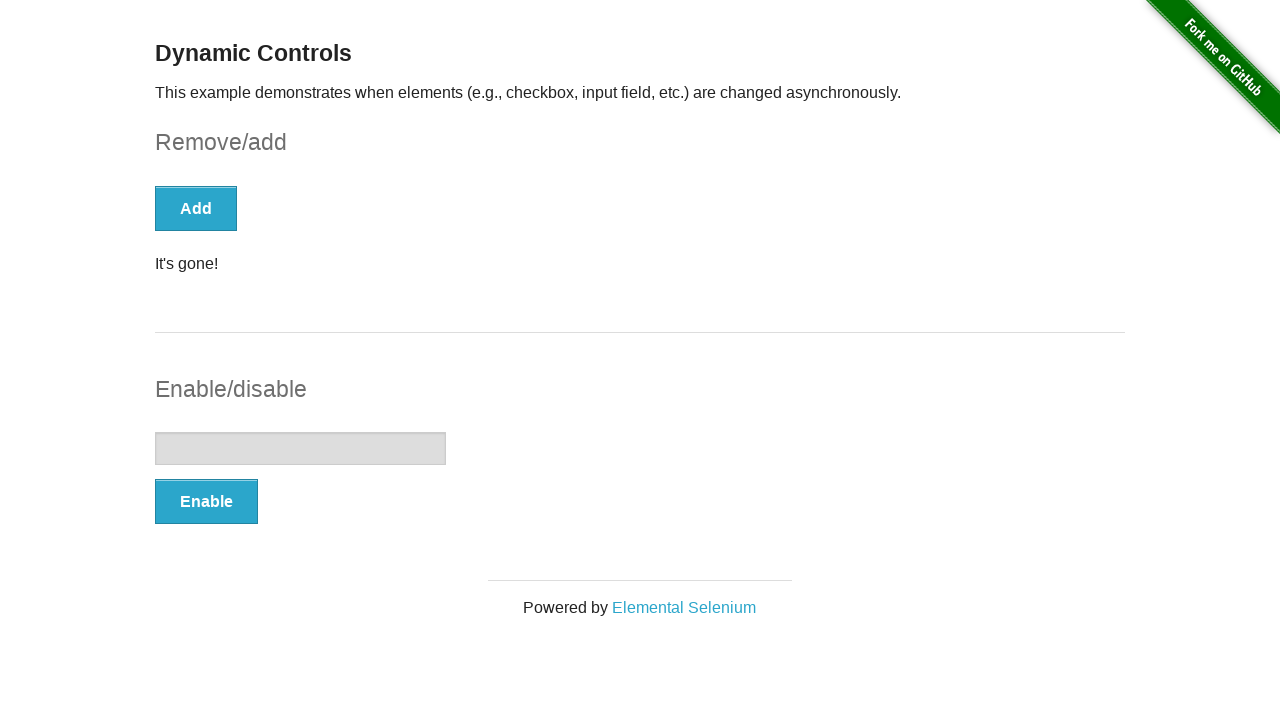

Clicked Enable button to enable the input field at (206, 501) on button:text('Enable')
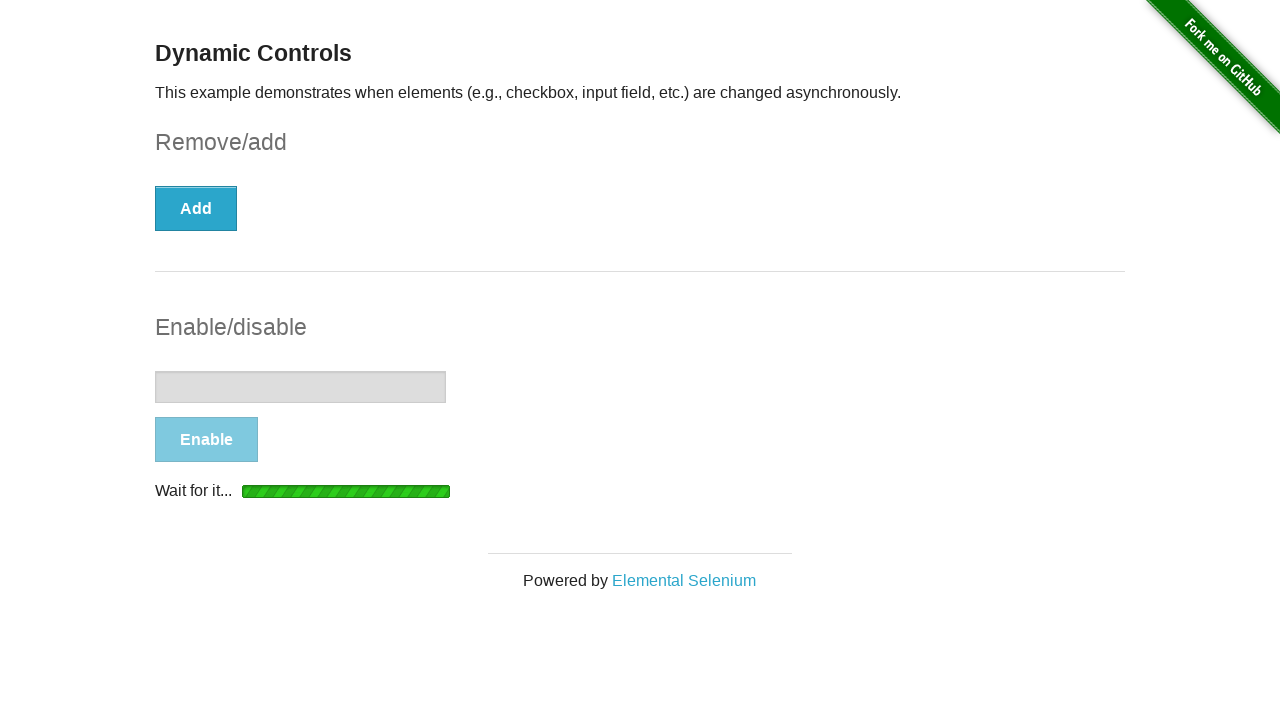

Confirmation message appeared indicating input field was enabled
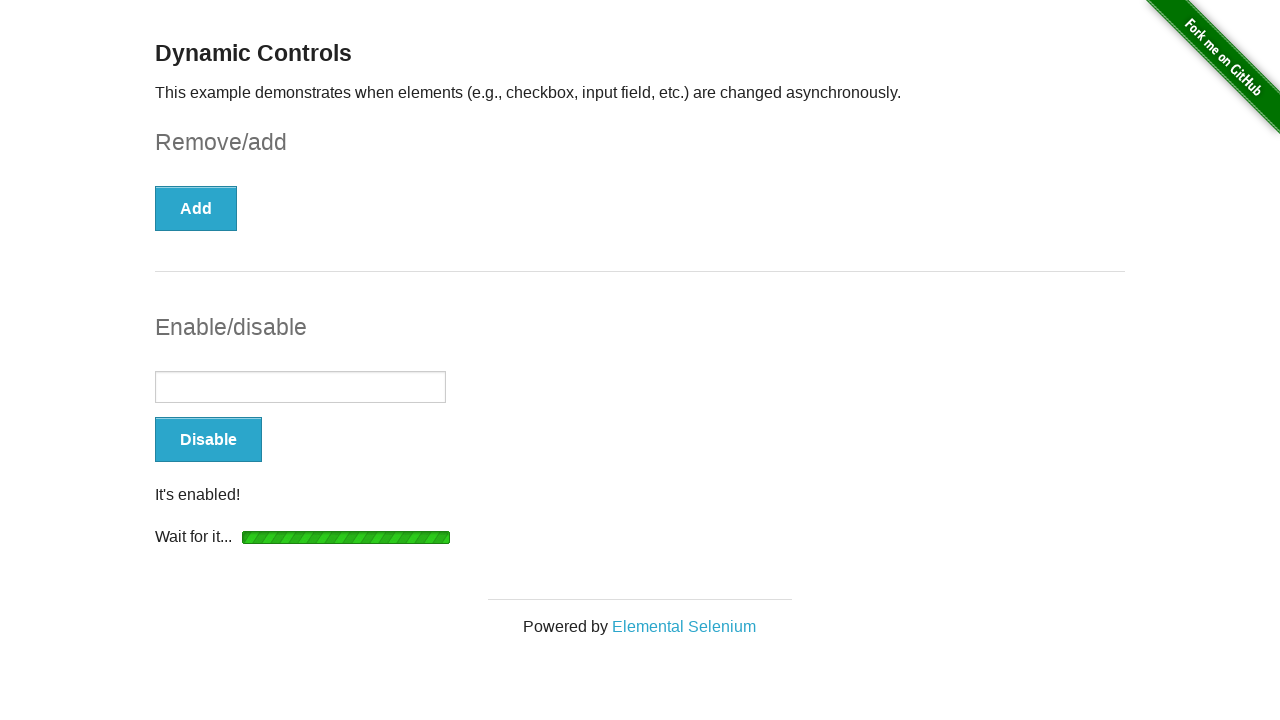

Verified input field is now enabled and ready for input
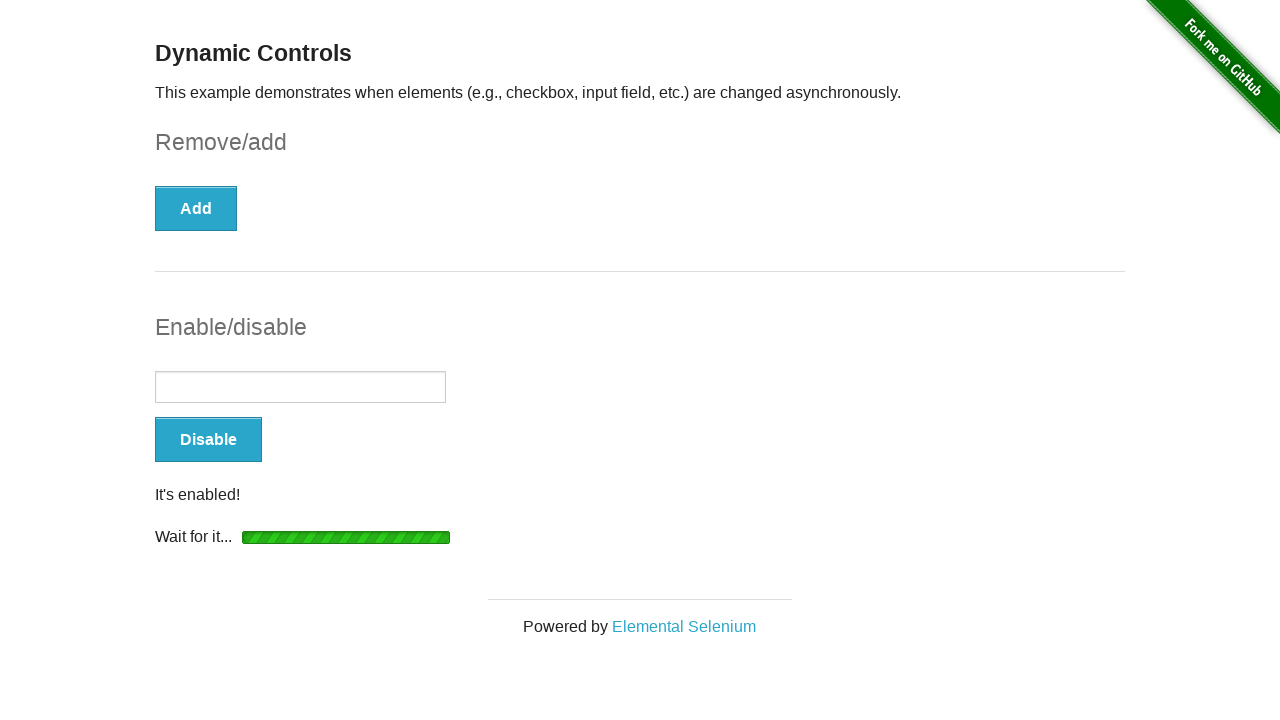

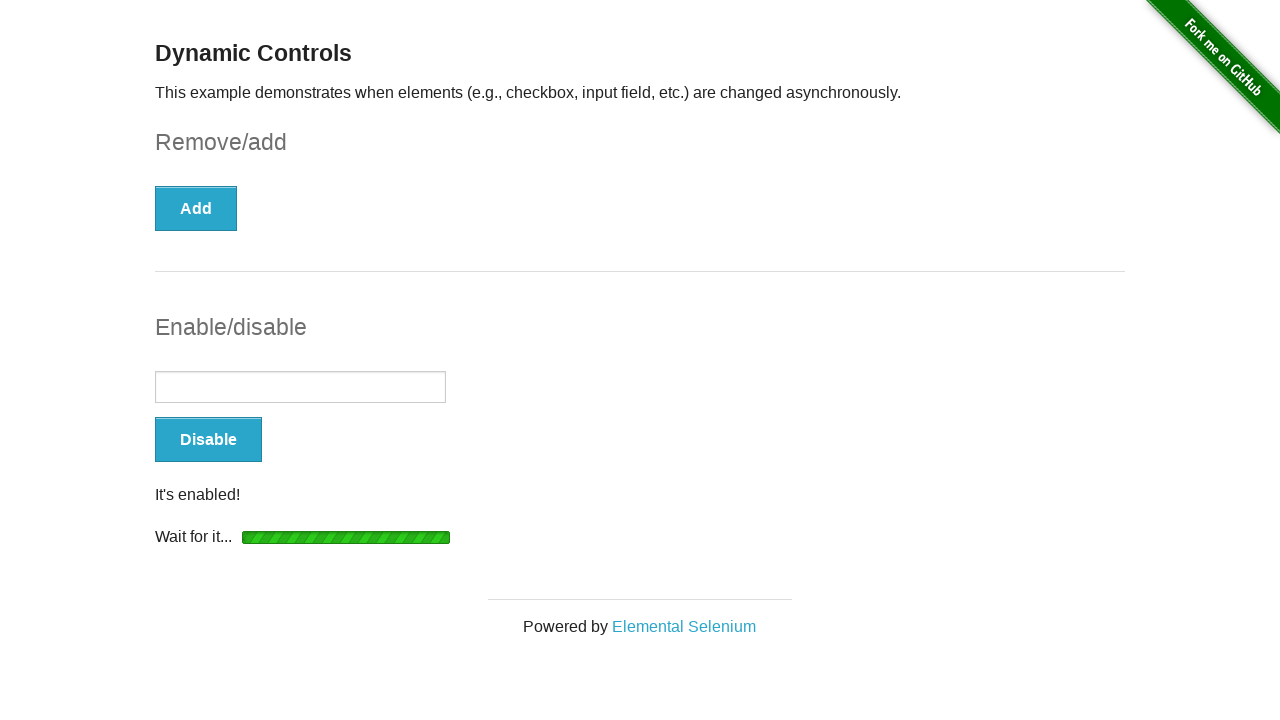